Tests keyboard events functionality by entering text in a current address field, selecting all text with Ctrl+A, copying with Ctrl+C, tabbing to the permanent address field, and pasting with Ctrl+V.

Starting URL: https://demoqa.com/text-box

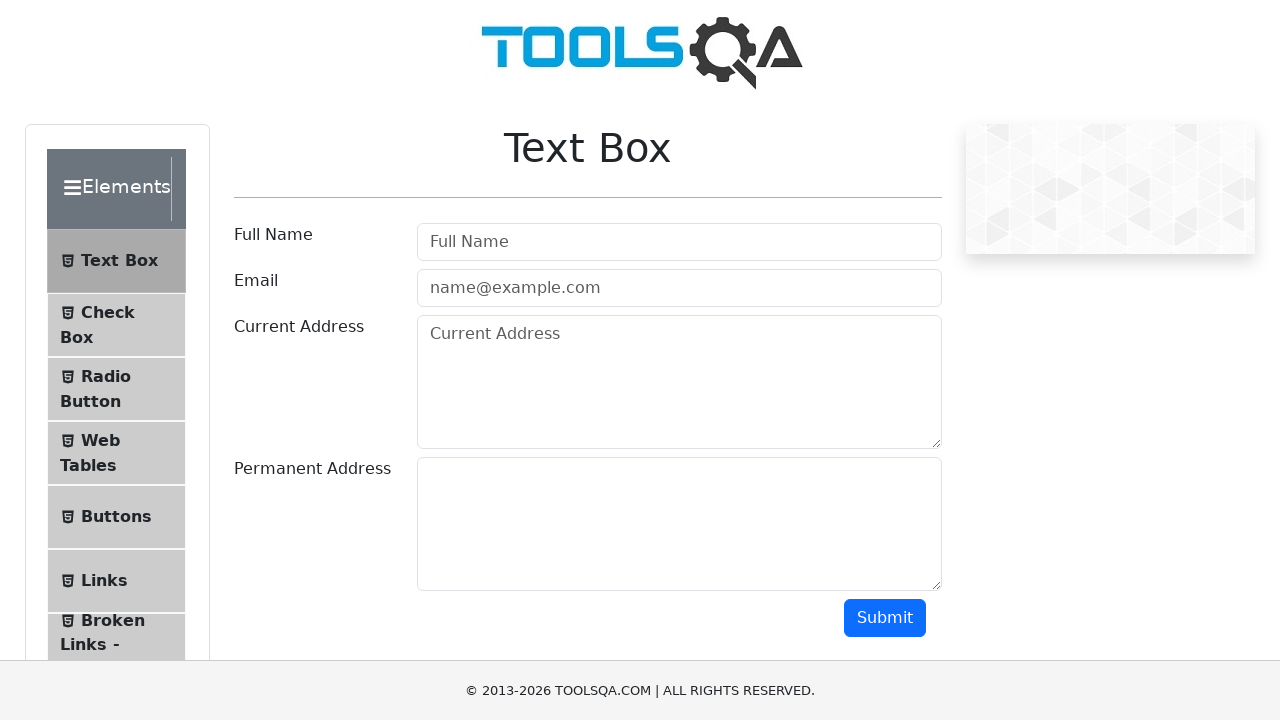

Filled current address field with 'Pune' on #currentAddress
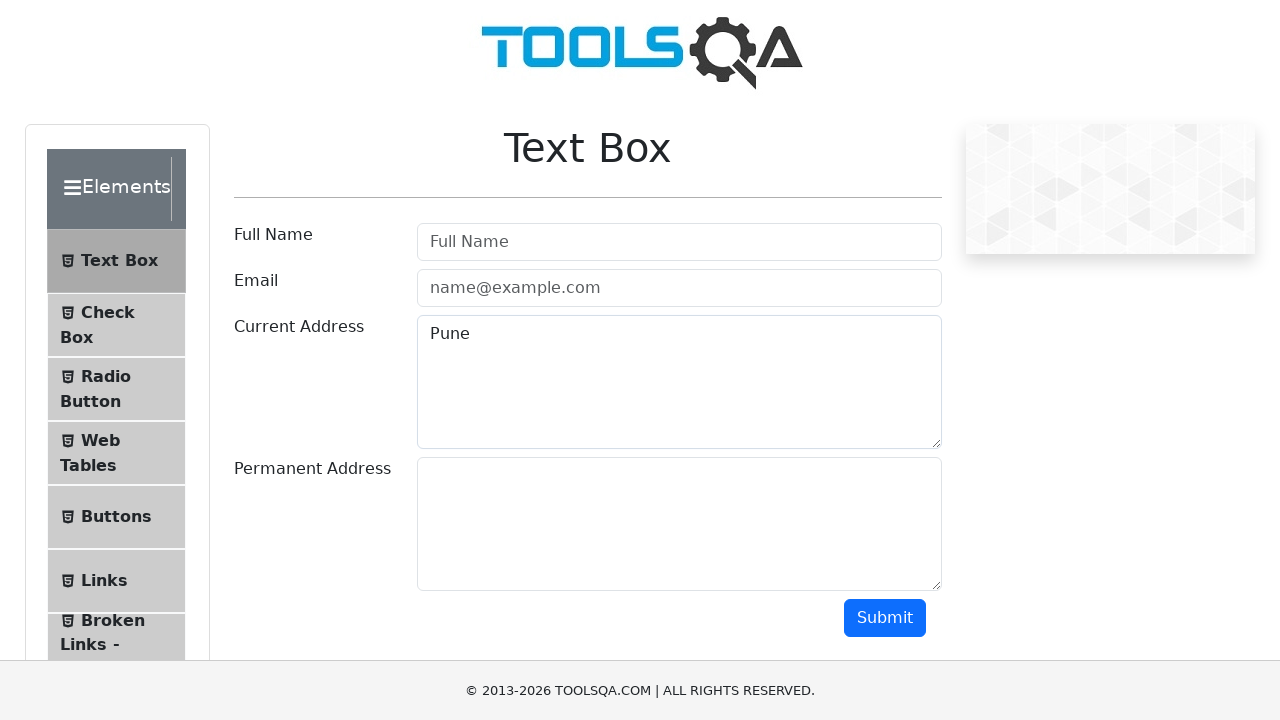

Clicked on current address field to focus it at (679, 382) on #currentAddress
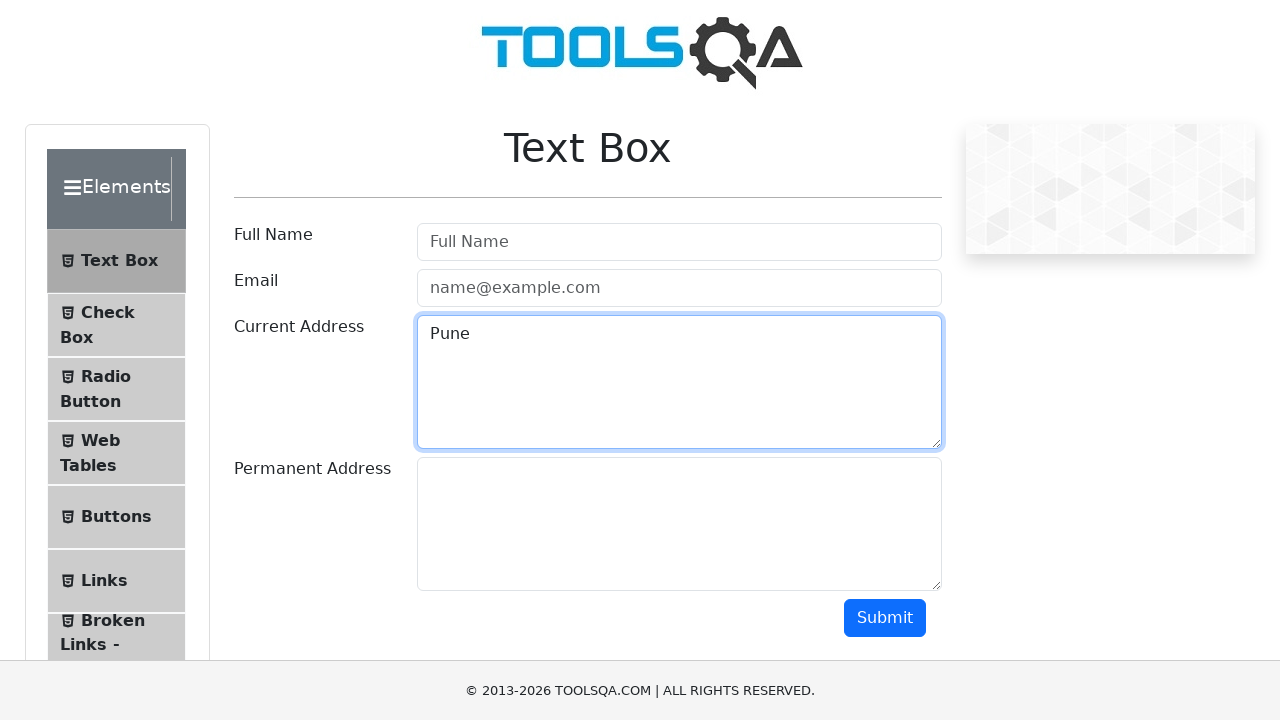

Selected all text in current address field with Ctrl+A
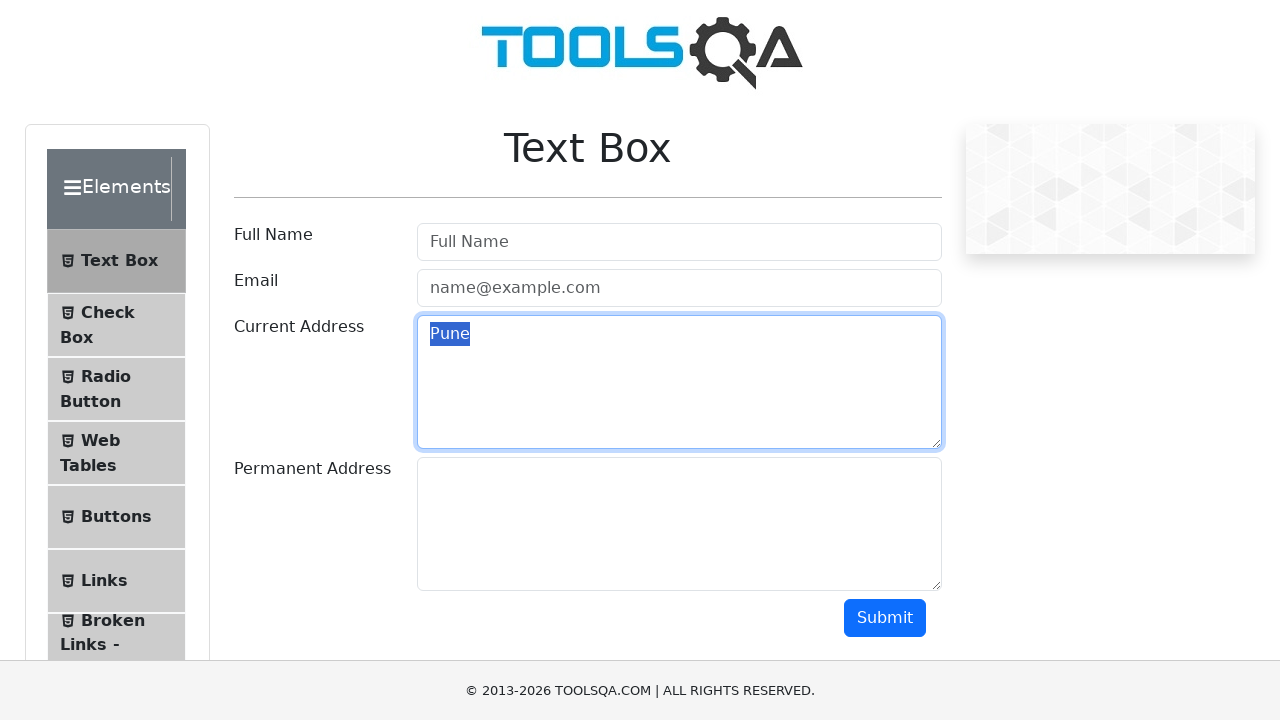

Copied selected text with Ctrl+C
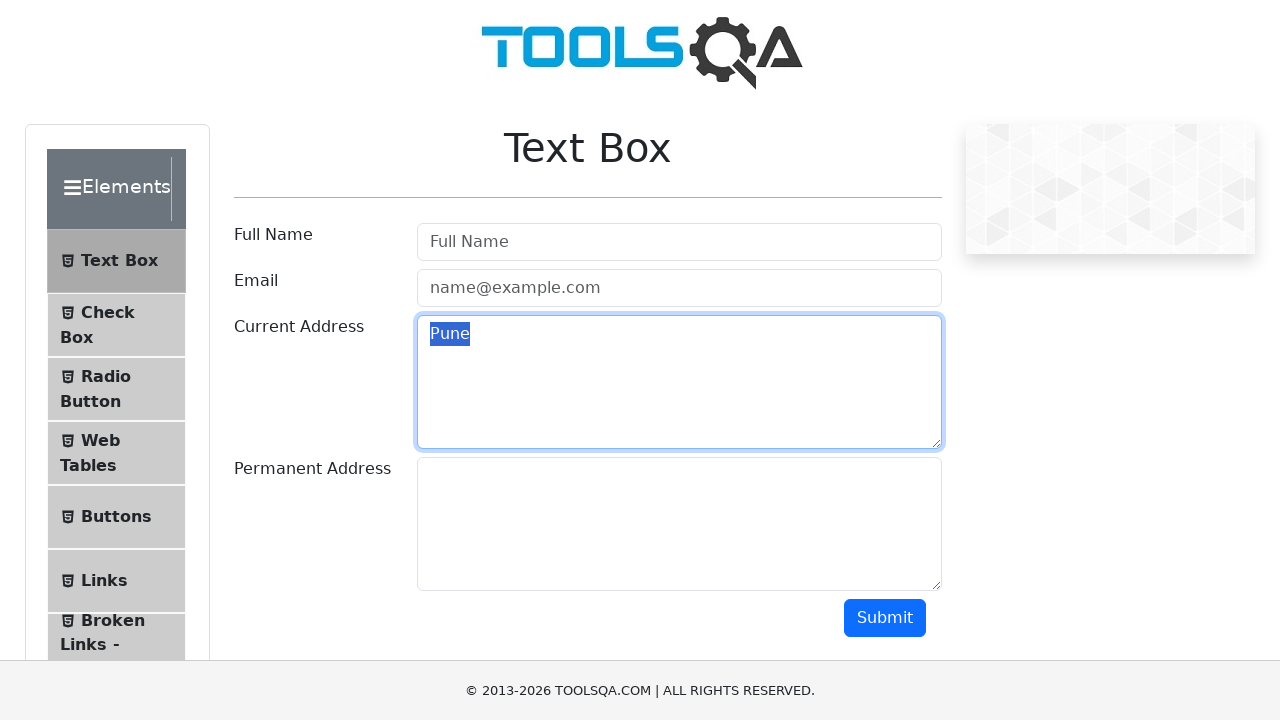

Pressed Tab to move to permanent address field
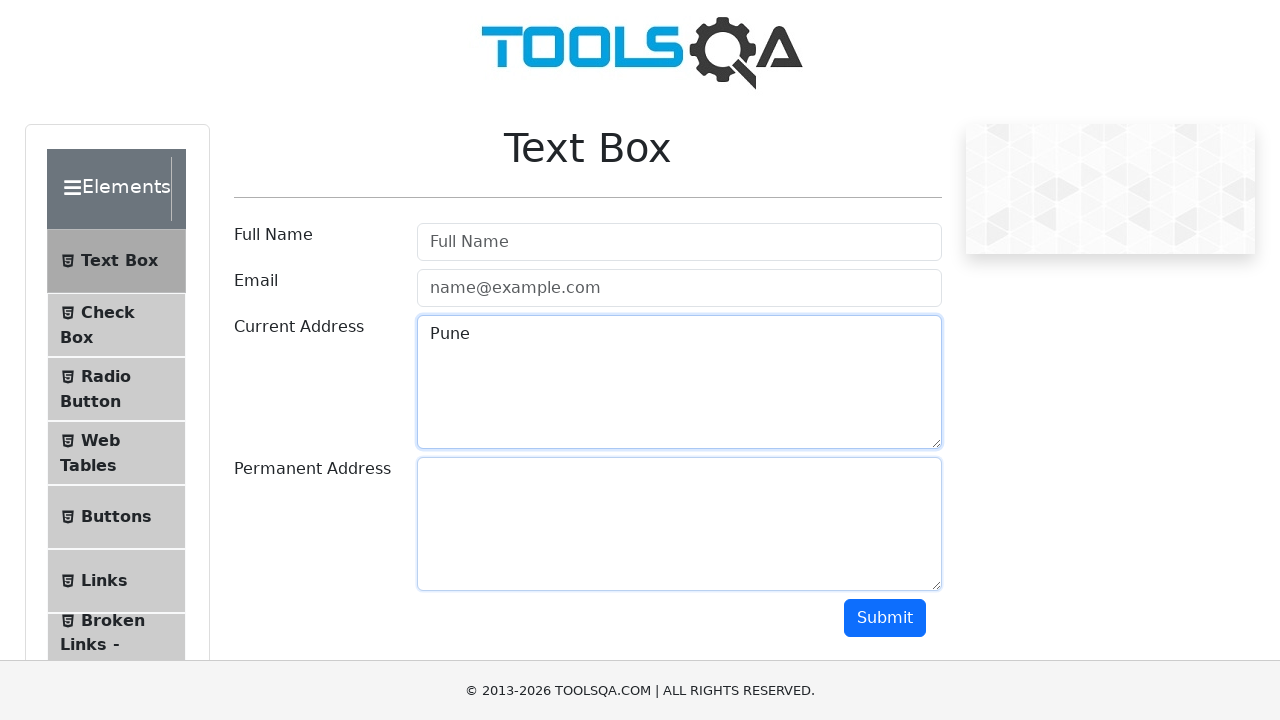

Pasted copied text into permanent address field with Ctrl+V
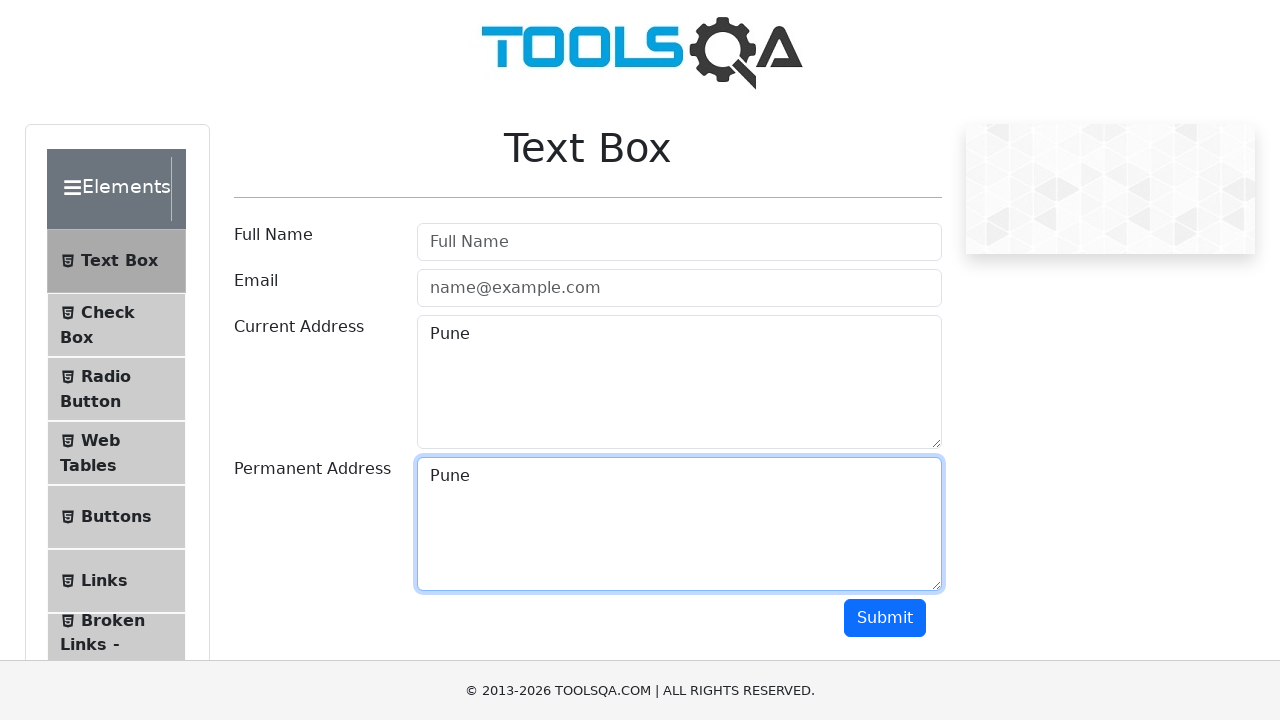

Waited 500ms for paste action to complete
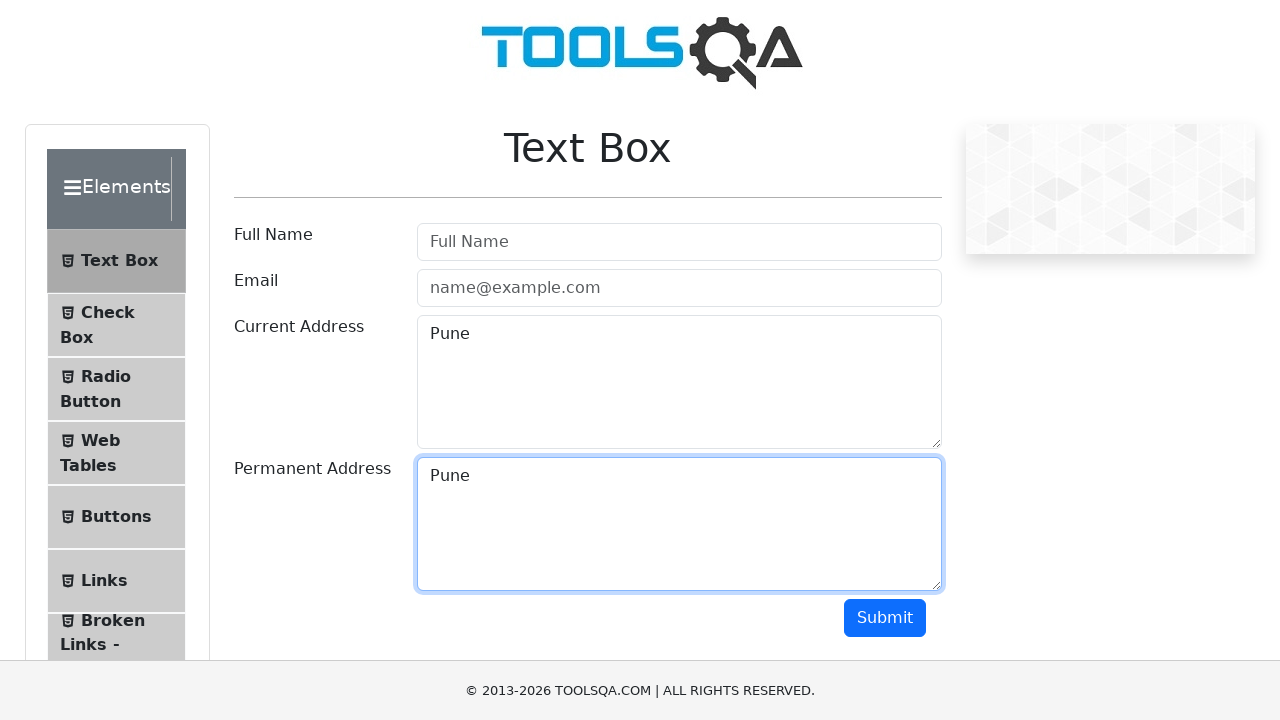

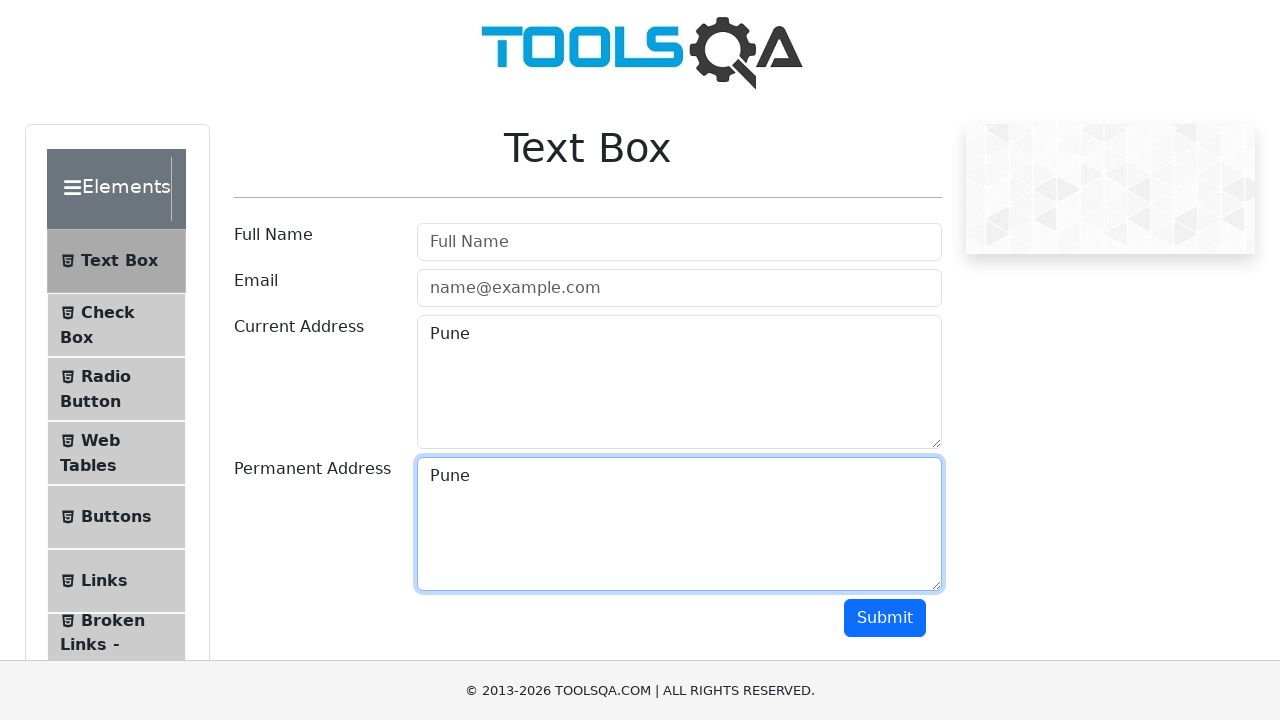